Tests keyboard actions by typing text in uppercase using the Shift key modifier in a name input field on a test automation practice site.

Starting URL: https://testautomationpractice.blogspot.com/

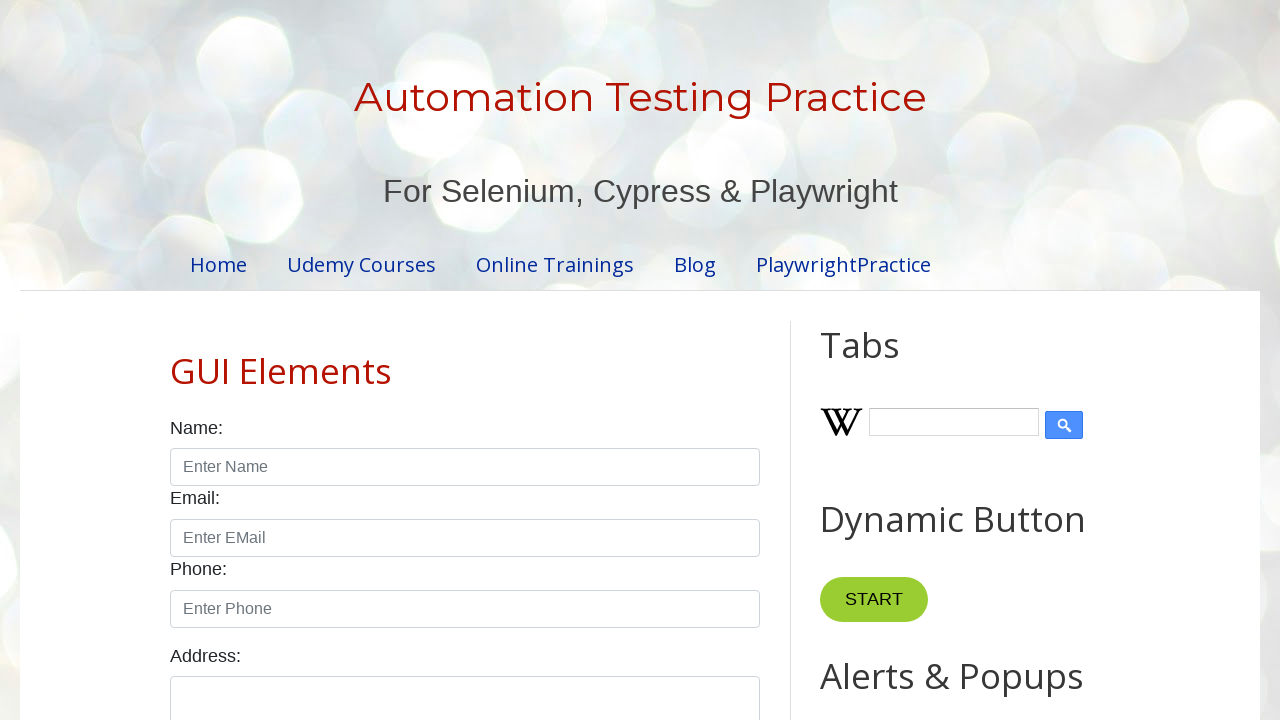

Located the name input field
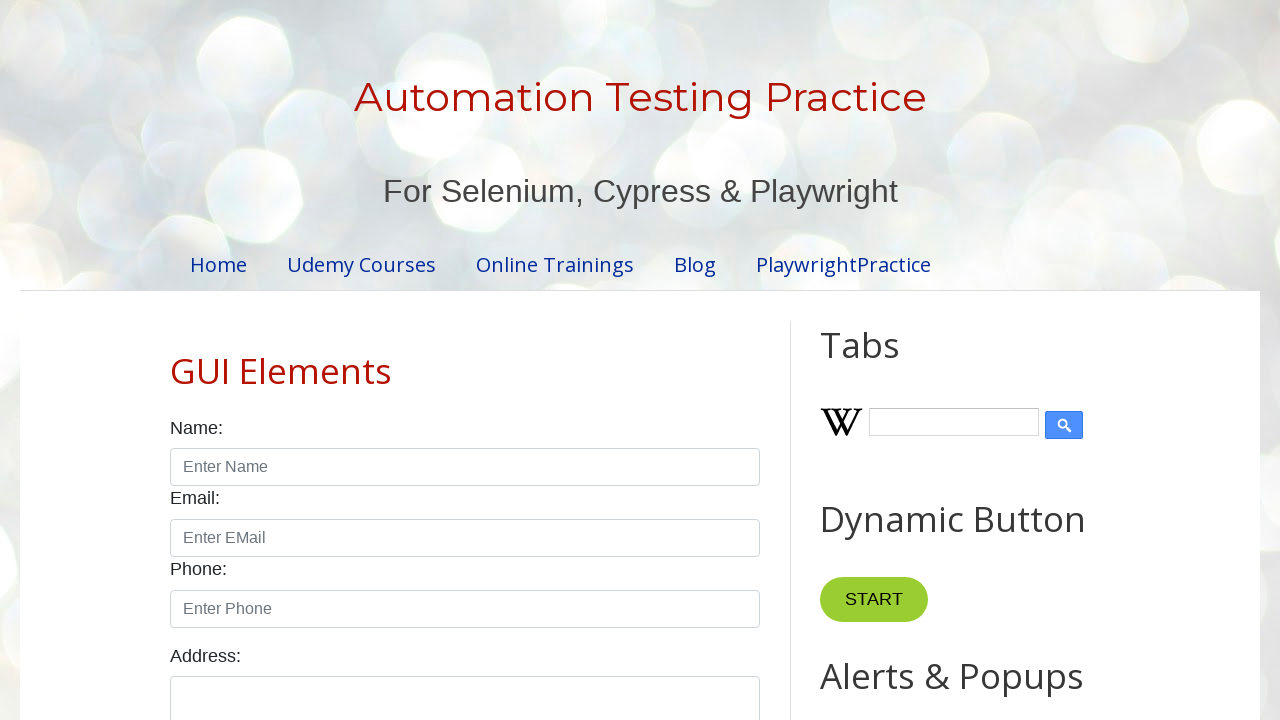

Pressed Shift+V to type uppercase 'V' on #name
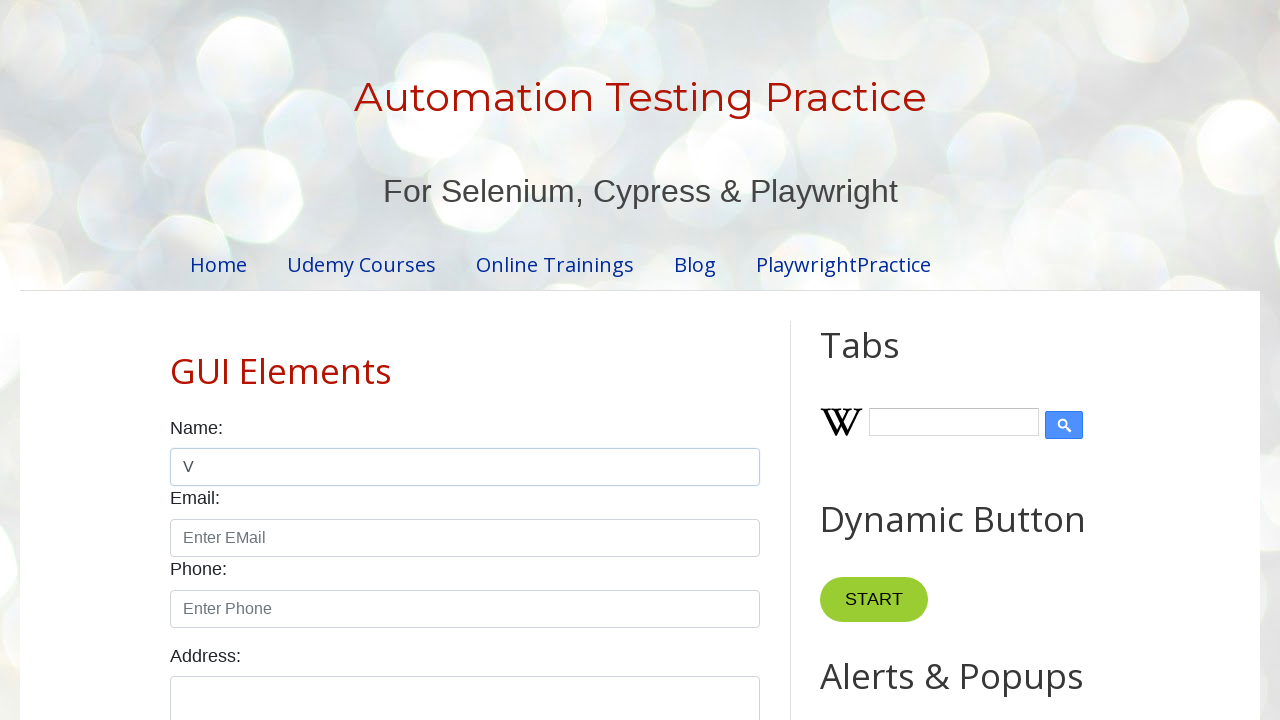

Pressed Shift+I to type uppercase 'I' on #name
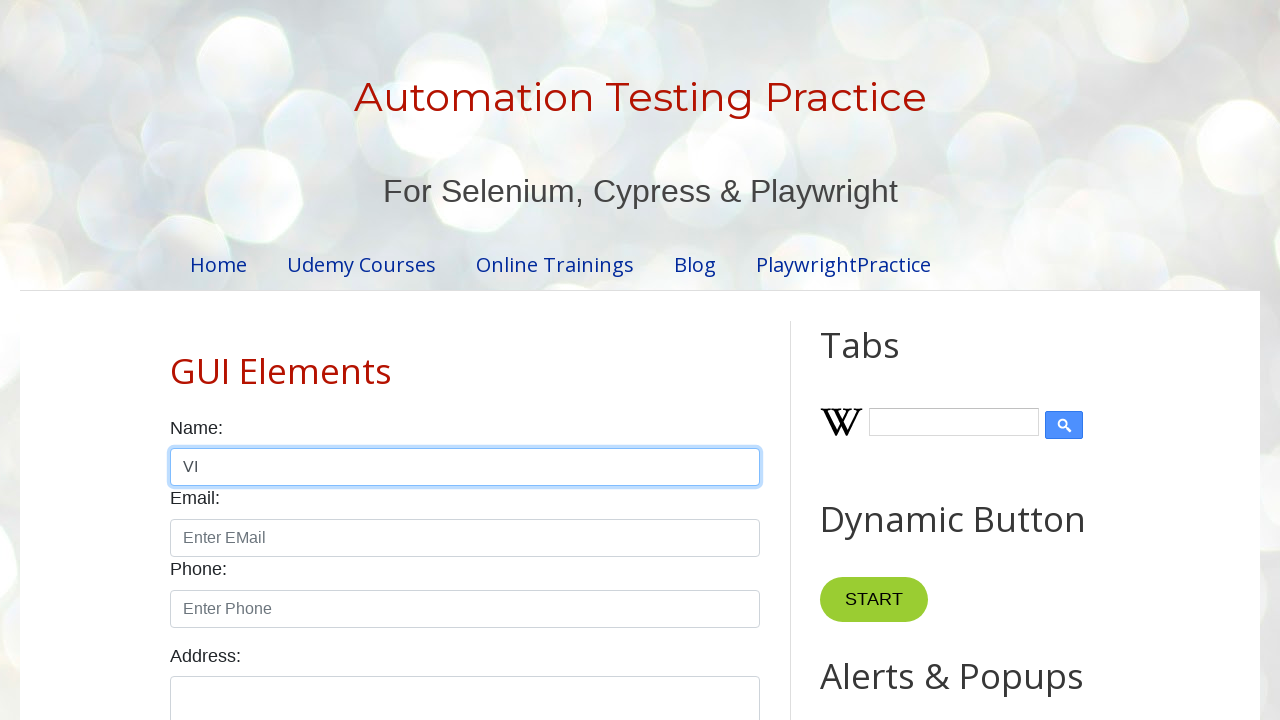

Pressed Shift+V to type uppercase 'V' on #name
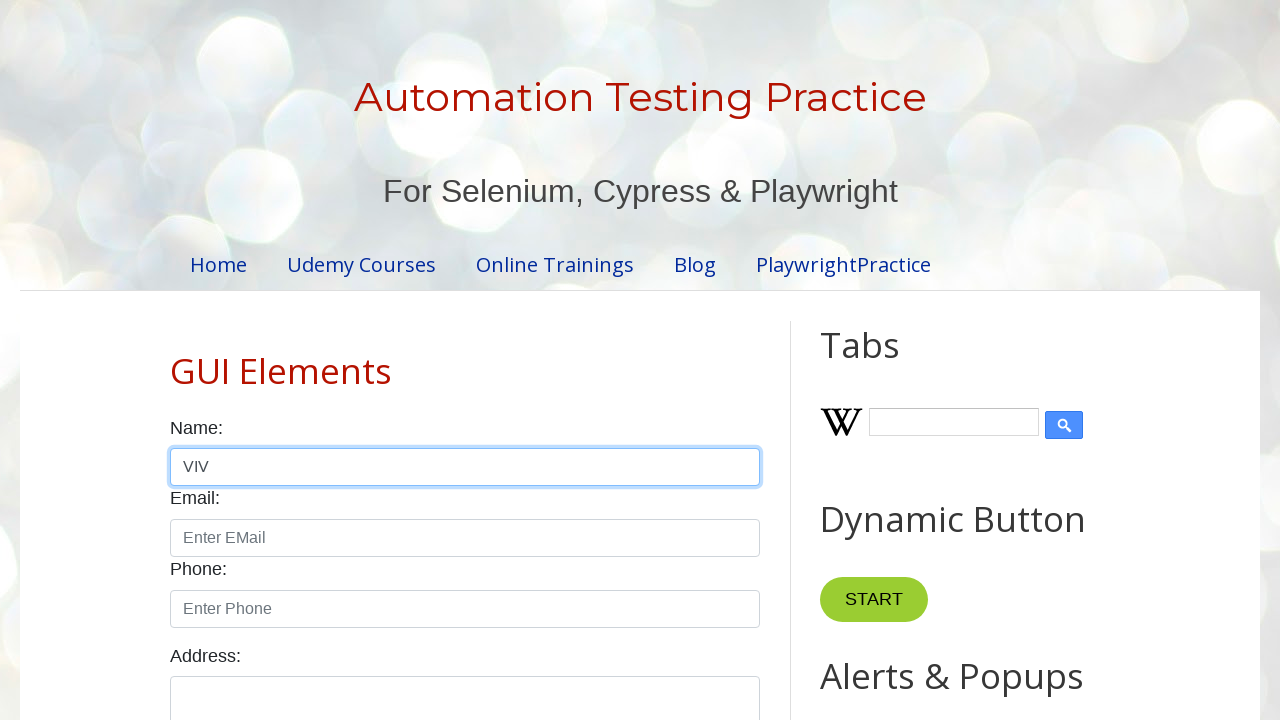

Pressed Shift+E to type uppercase 'E' on #name
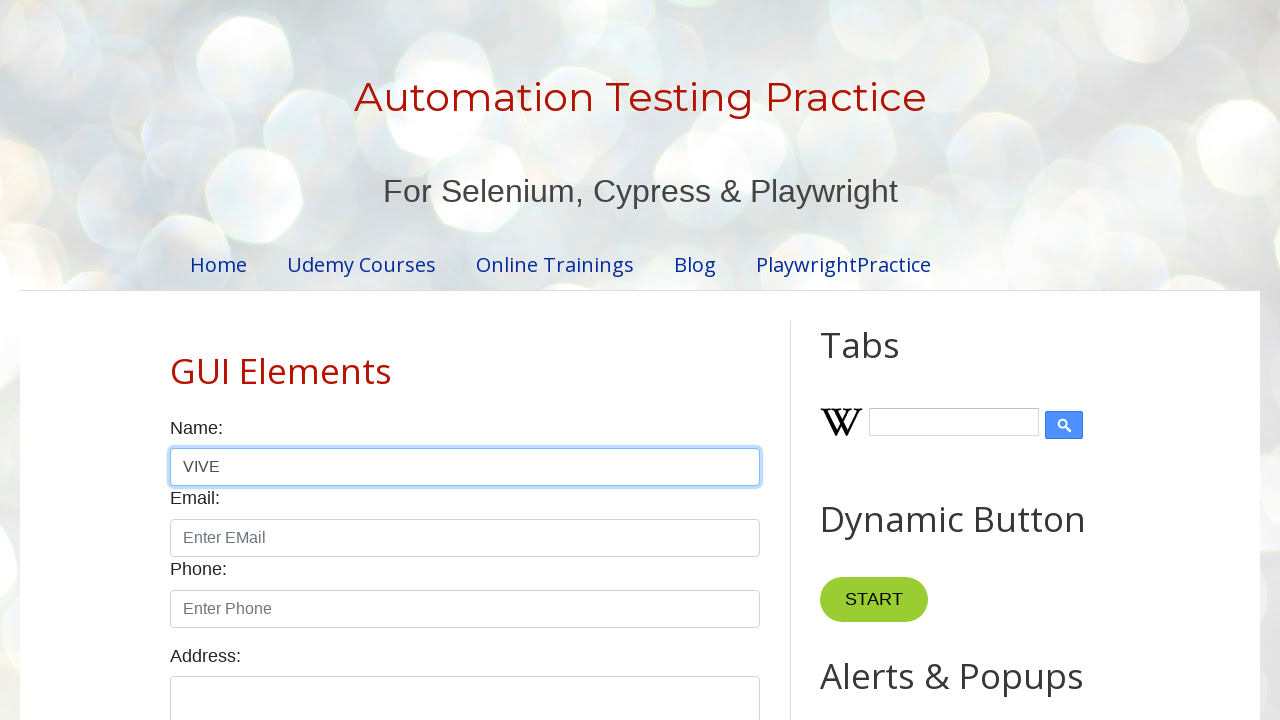

Pressed Shift+K to type uppercase 'K' on #name
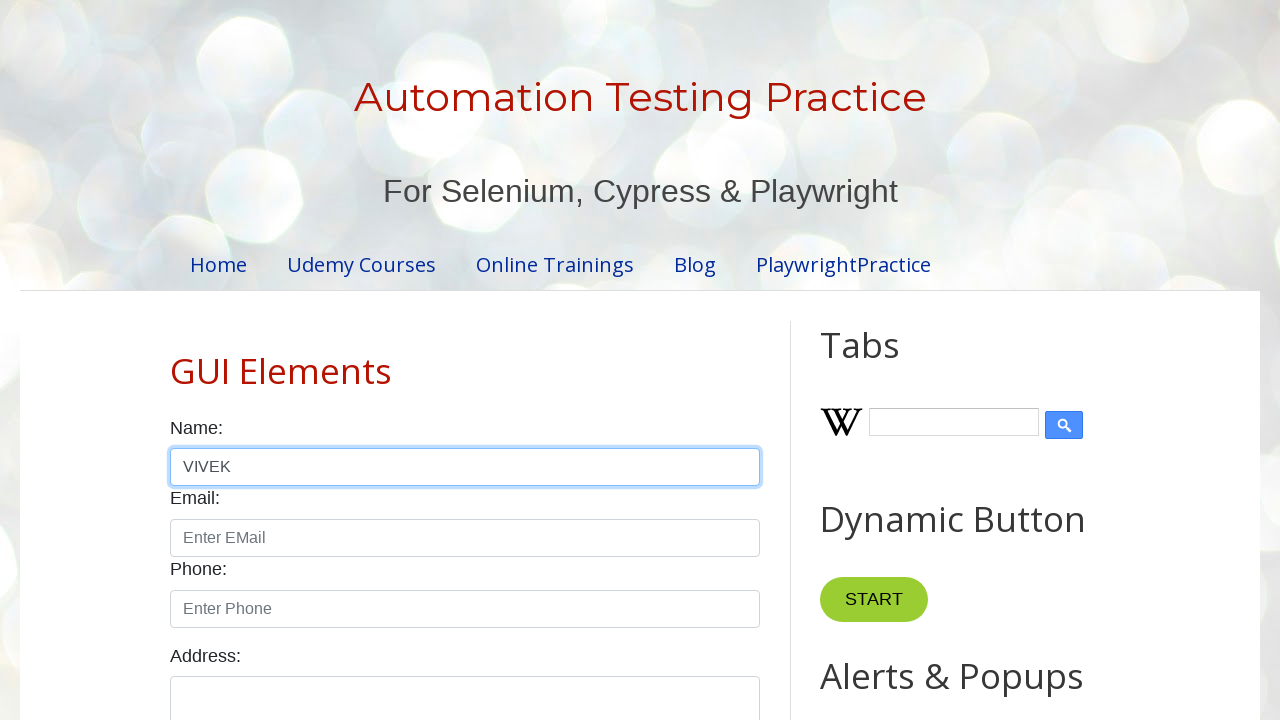

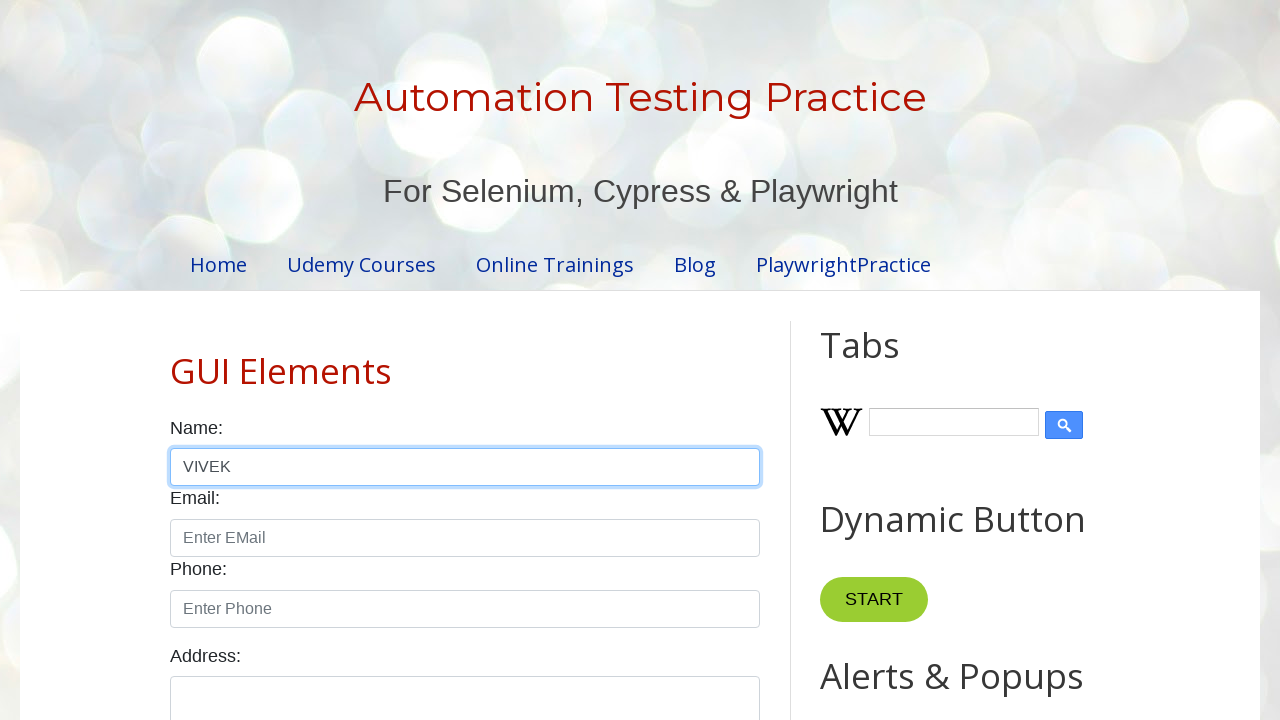